Simple test that navigates to the Vivo India website homepage and verifies it loads successfully.

Starting URL: https://www.vivo.com/in

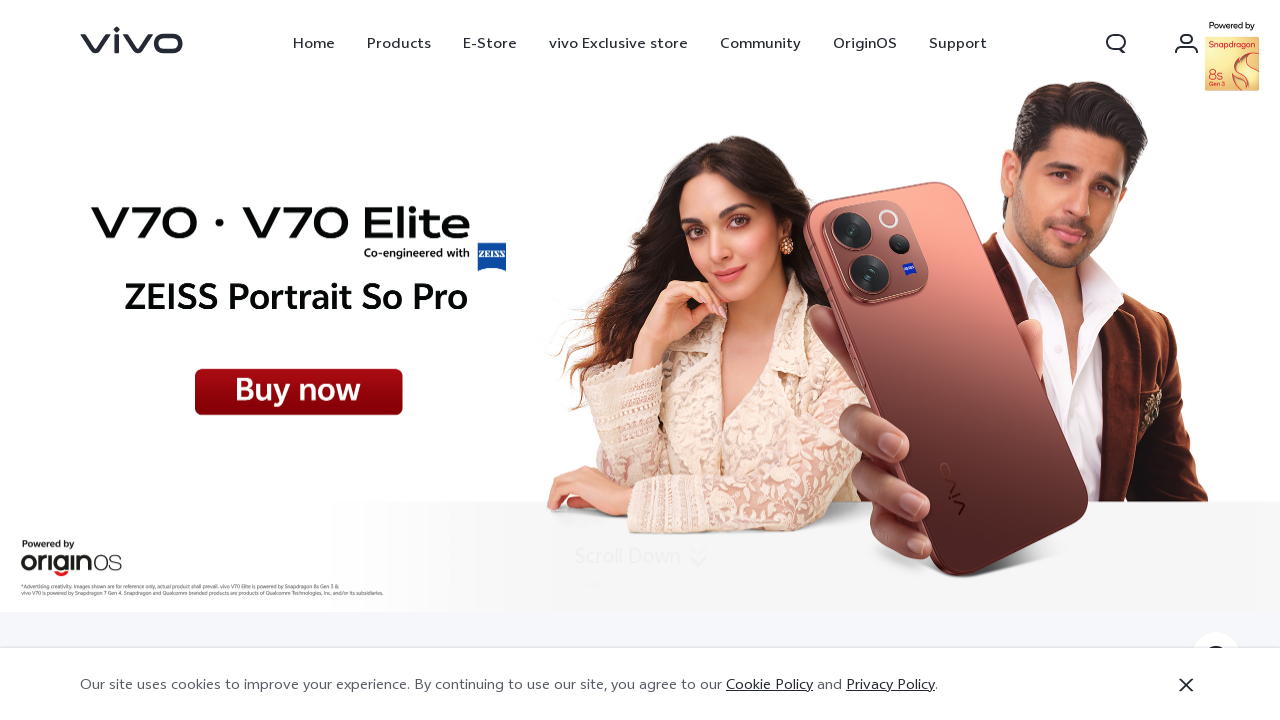

Waited for page DOM content to load
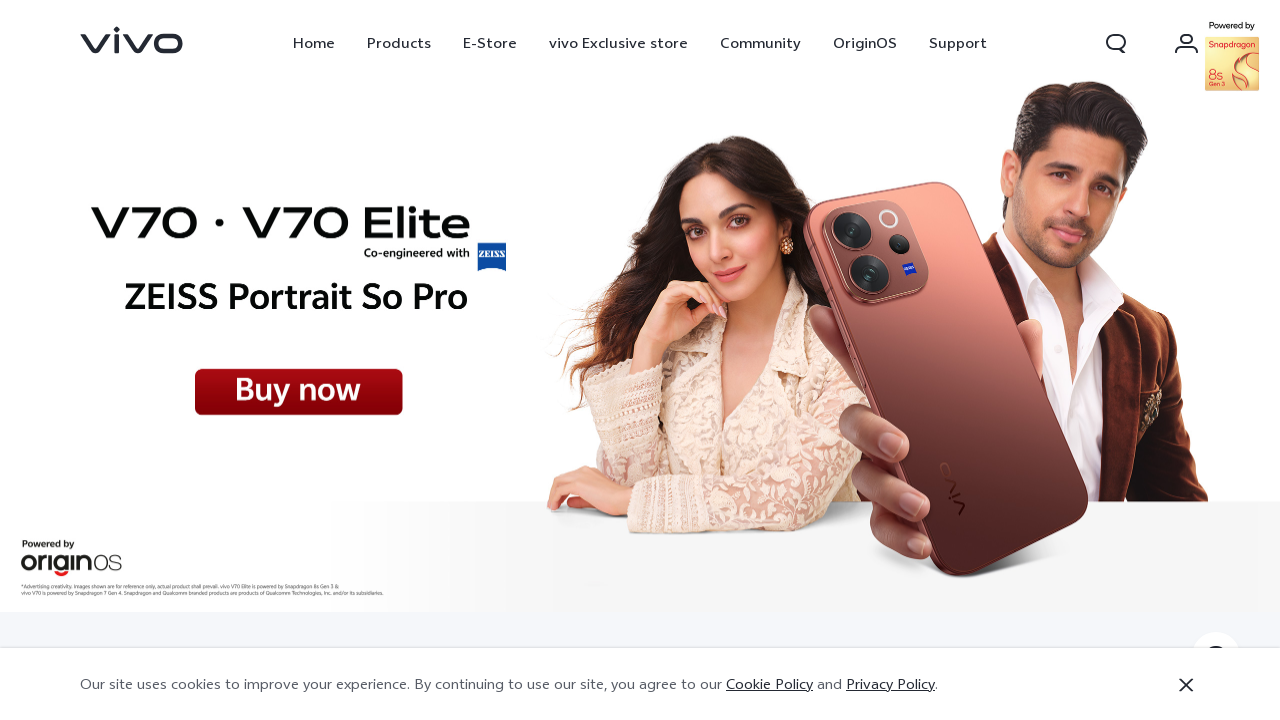

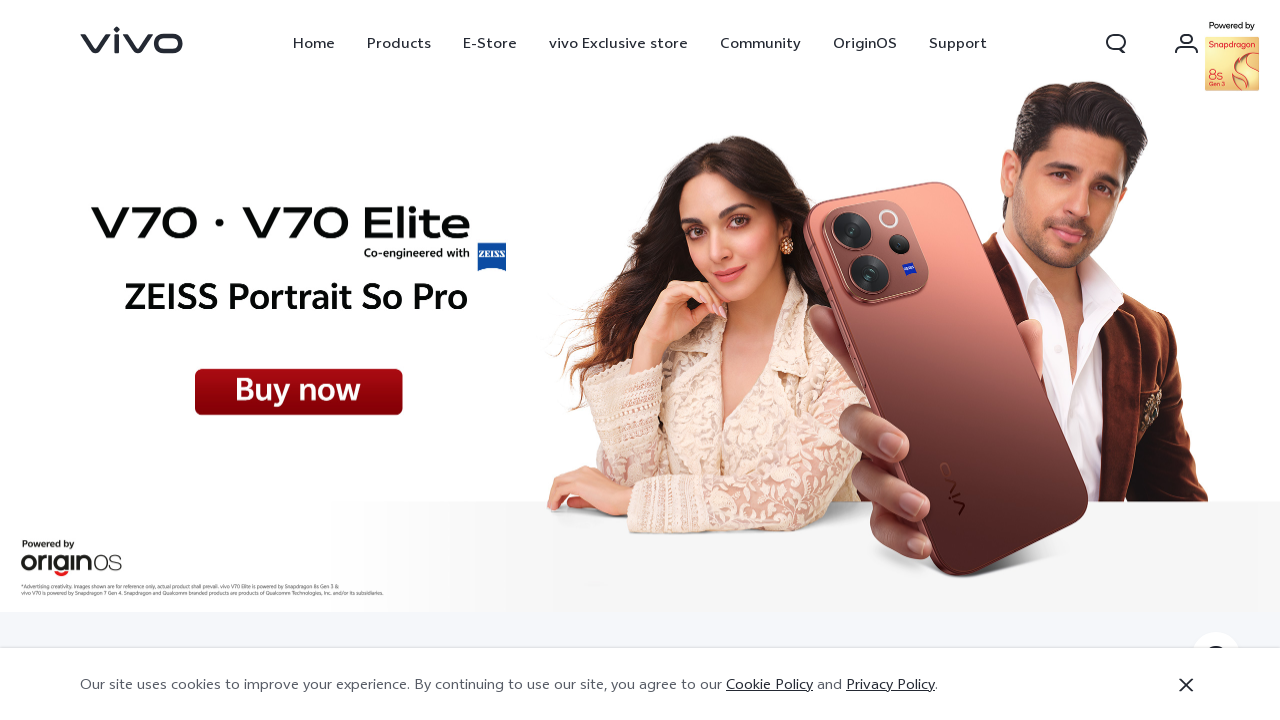